Navigates to Goibibo travel website and retrieves page information using JavaScript execution

Starting URL: https://www.goibibo.com/

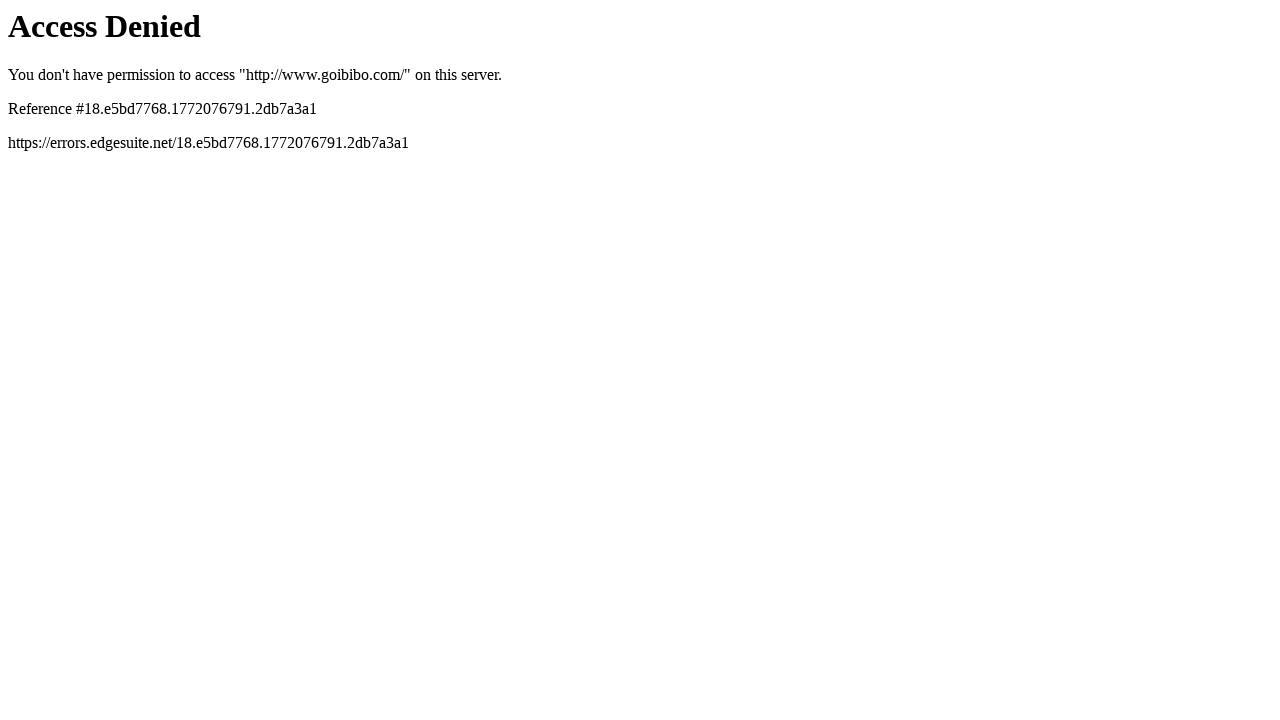

Navigated to Goibibo travel website
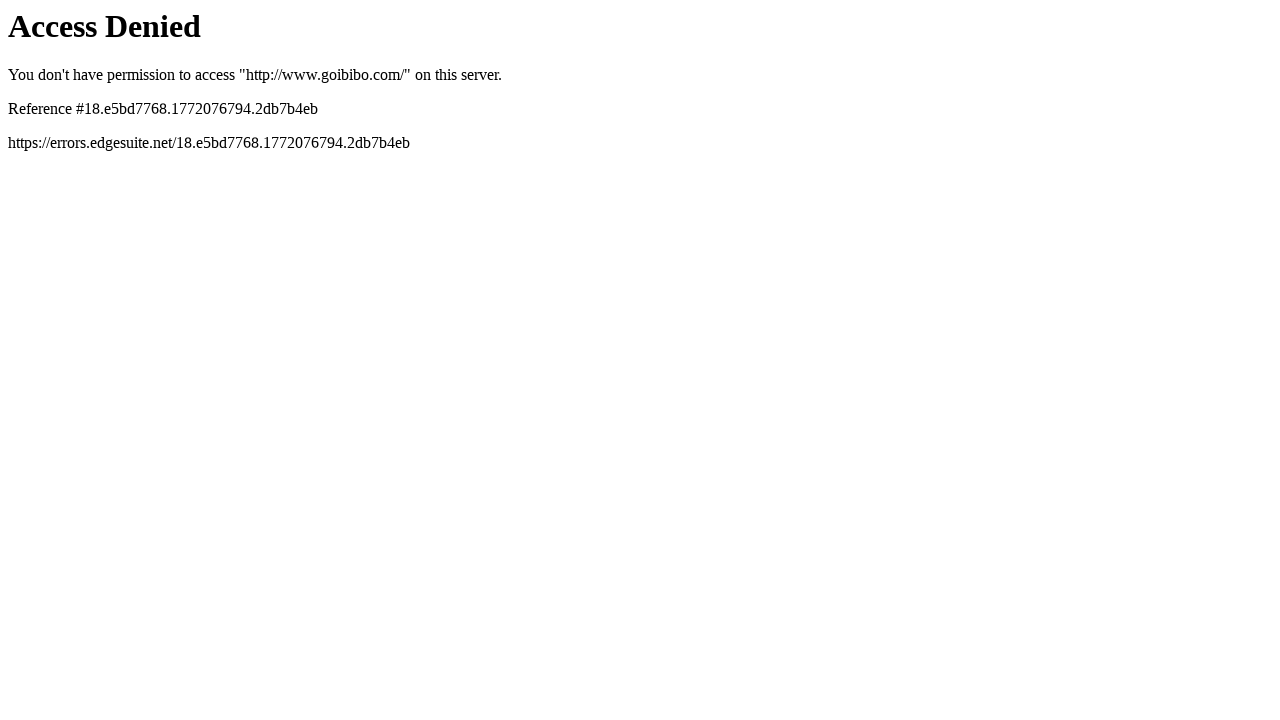

Retrieved page title using JavaScript execution
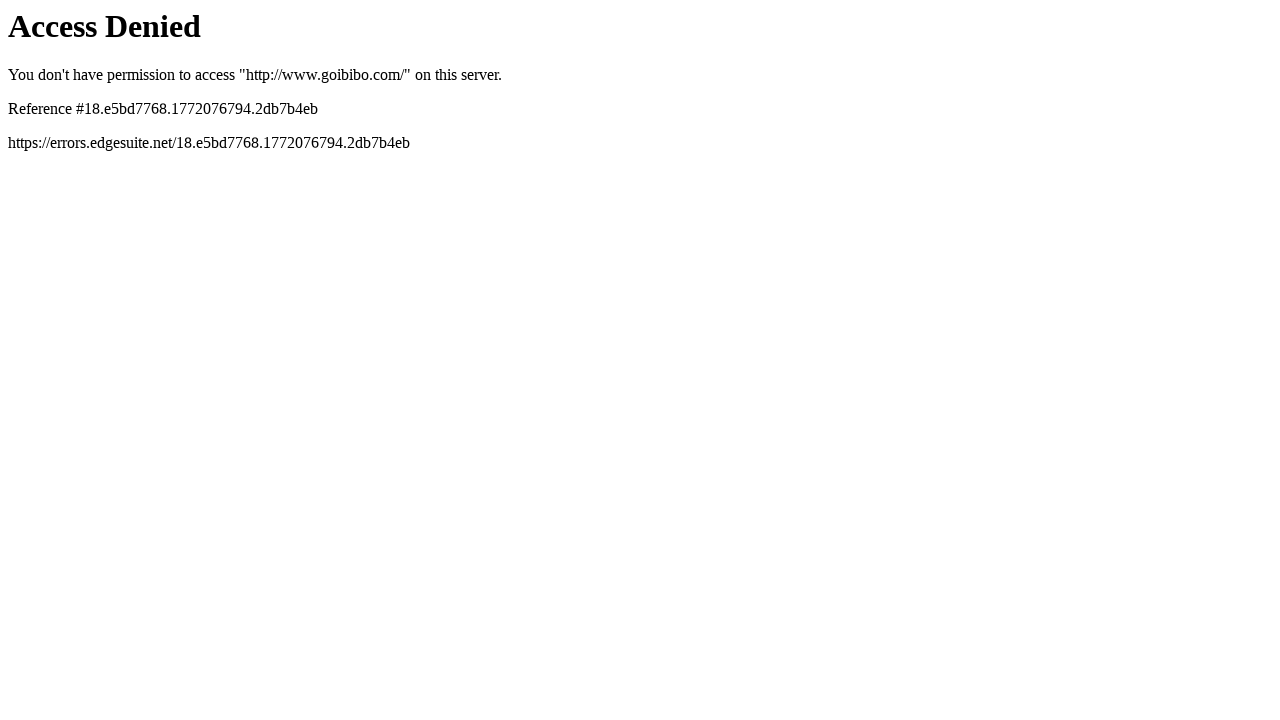

Retrieved page domain using JavaScript execution
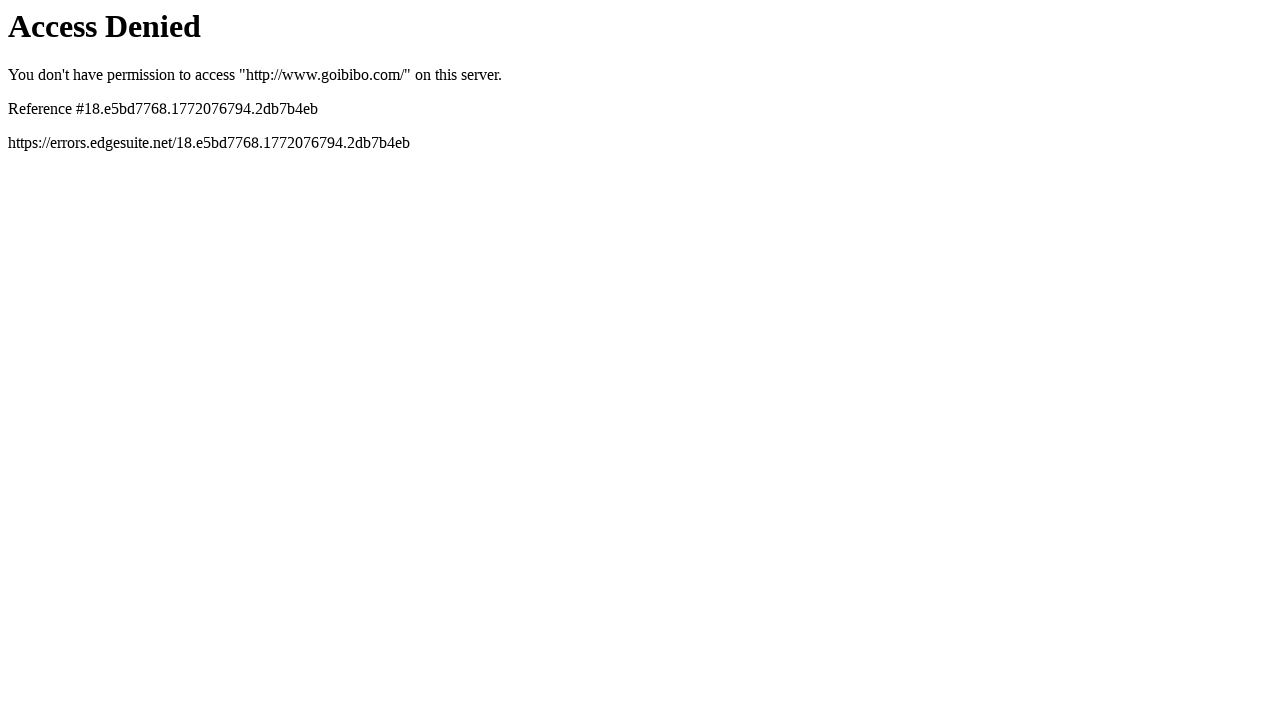

Retrieved page URL using JavaScript execution
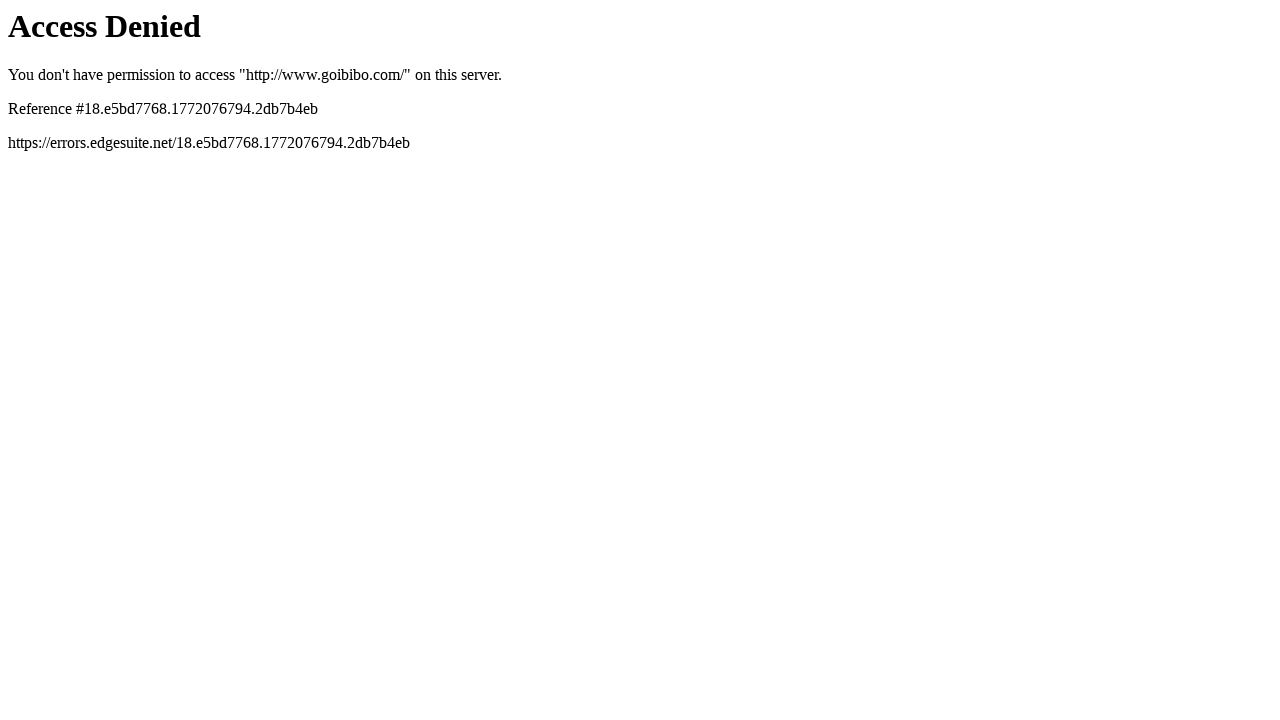

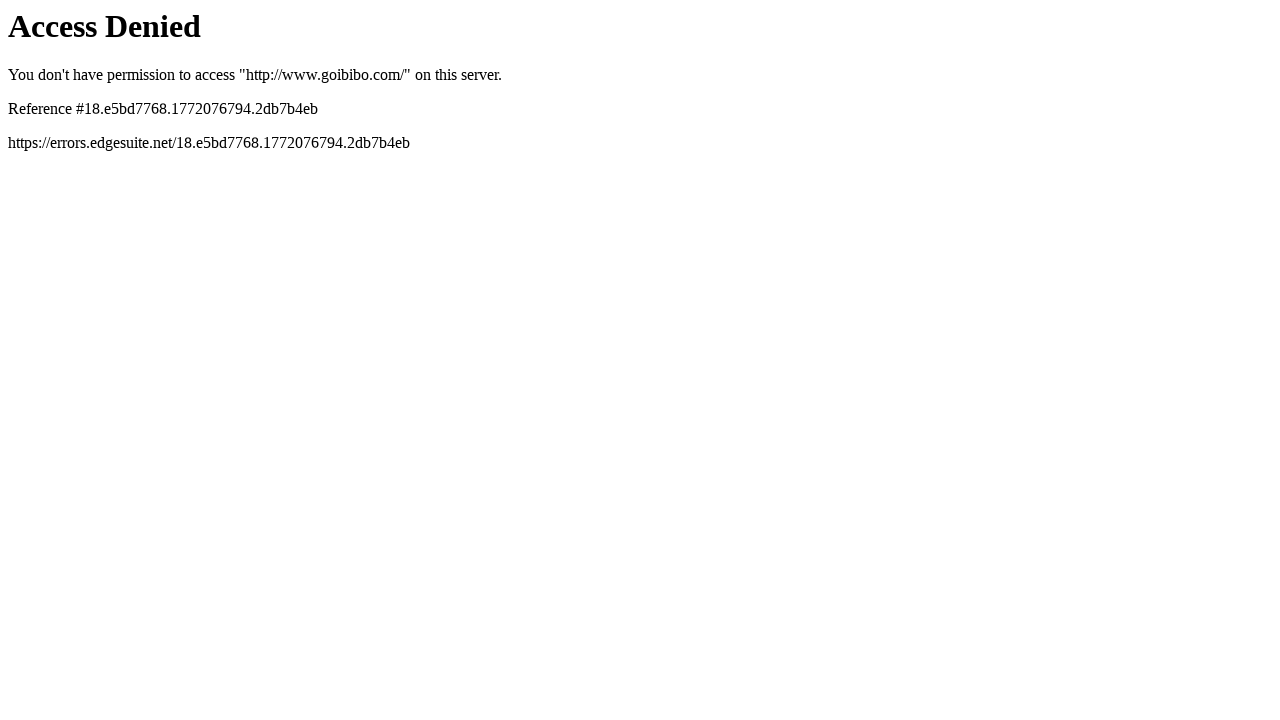